Navigates through Peru's INEI statistical data portal, selects survey options from dropdown menus (ENAHO survey, year 2004, period 55), and interacts with the data table to access survey information.

Starting URL: https://proyectos.inei.gob.pe/iinei/srienaho/index.htm

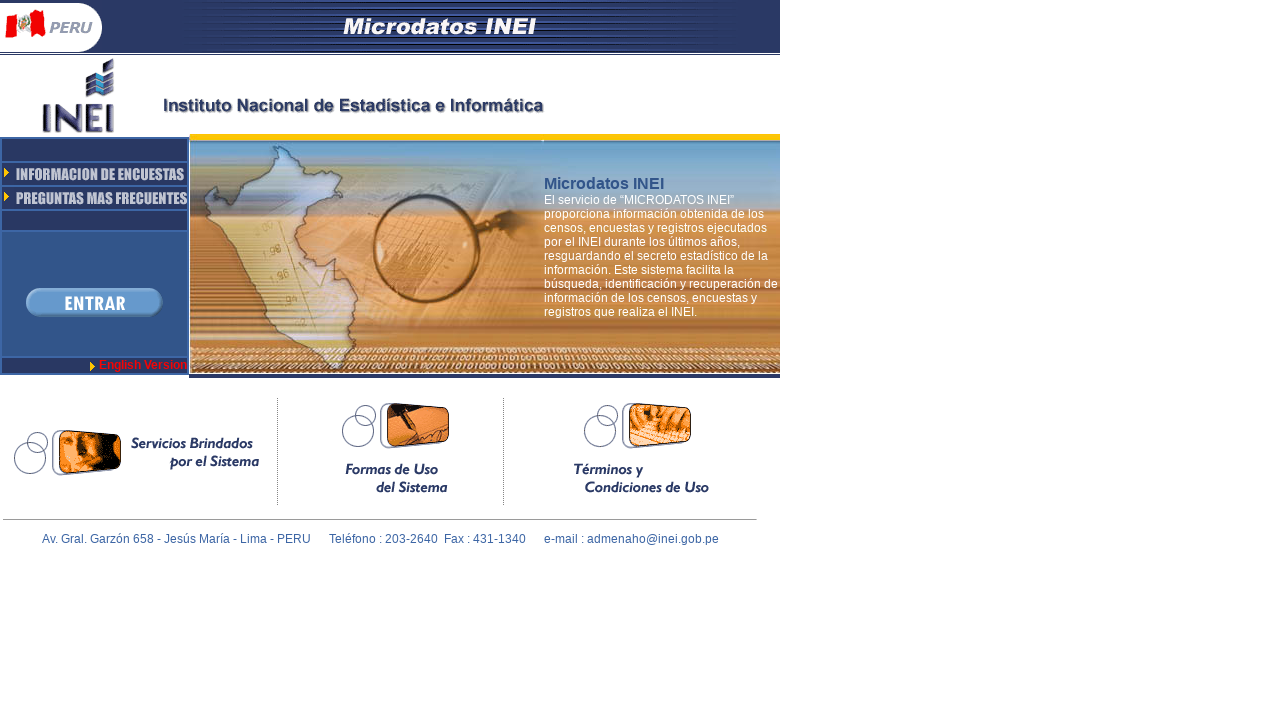

Clicked on English Version Microdatos link at (94, 303) on internal:role=row[name="English Version Microdatos"i] >> internal:role=link >> n
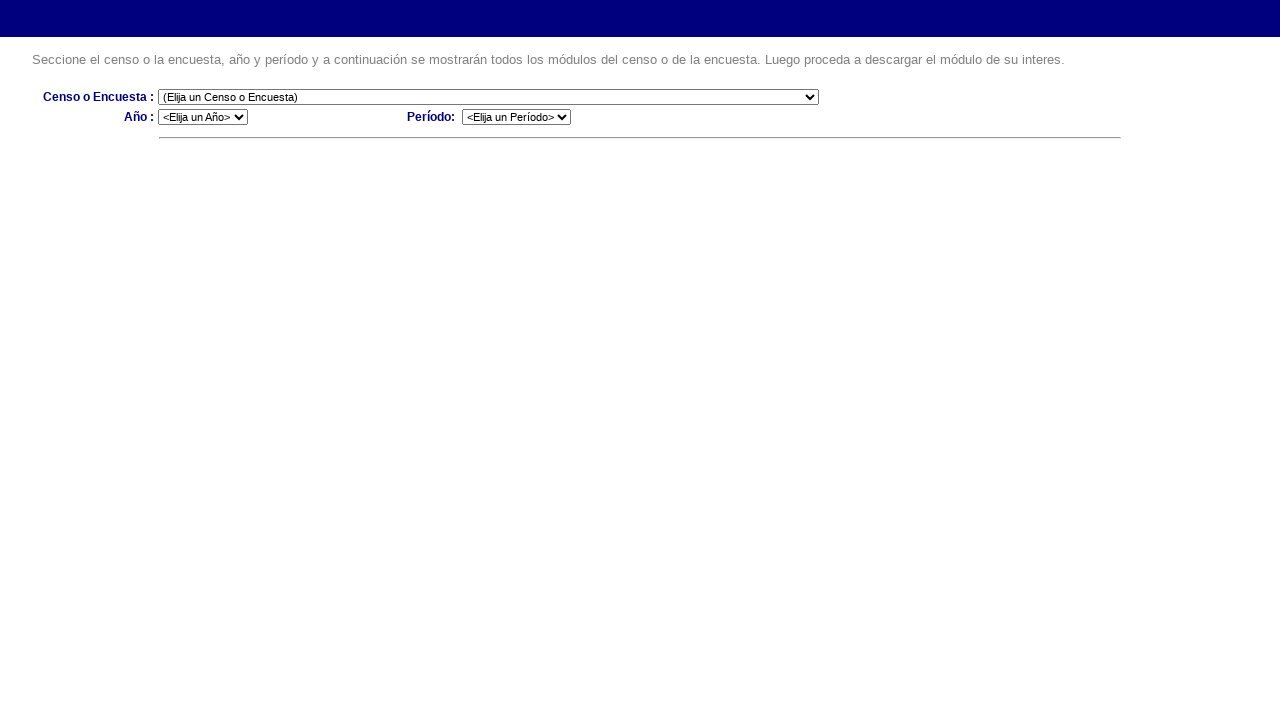

Opened census/survey dropdown menu at (489, 133) on internal:attr=[title="(Elija un Censo o Encuesta)"i]
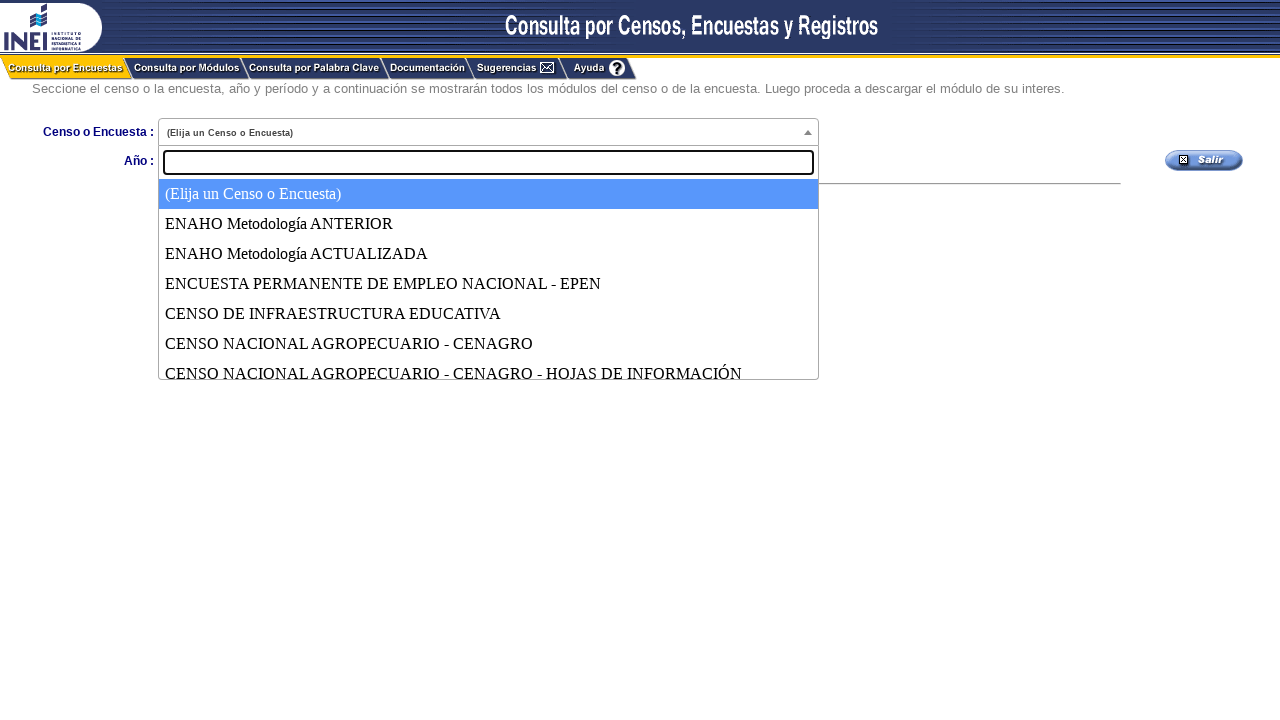

Selected ENAHO Metodología ACTUALIZADA from survey tree at (489, 254) on internal:role=treeitem[name="ENAHO Metodología ACTUALIZADA"i]
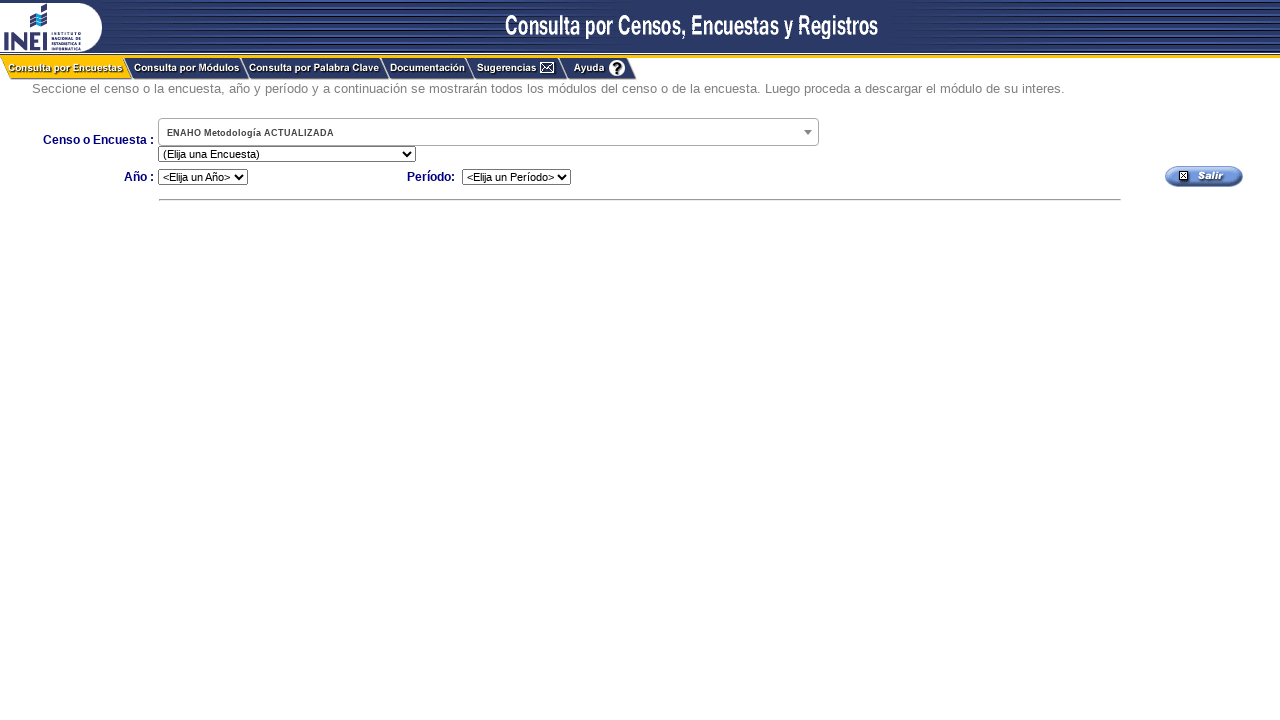

Waited for page to update after survey selection
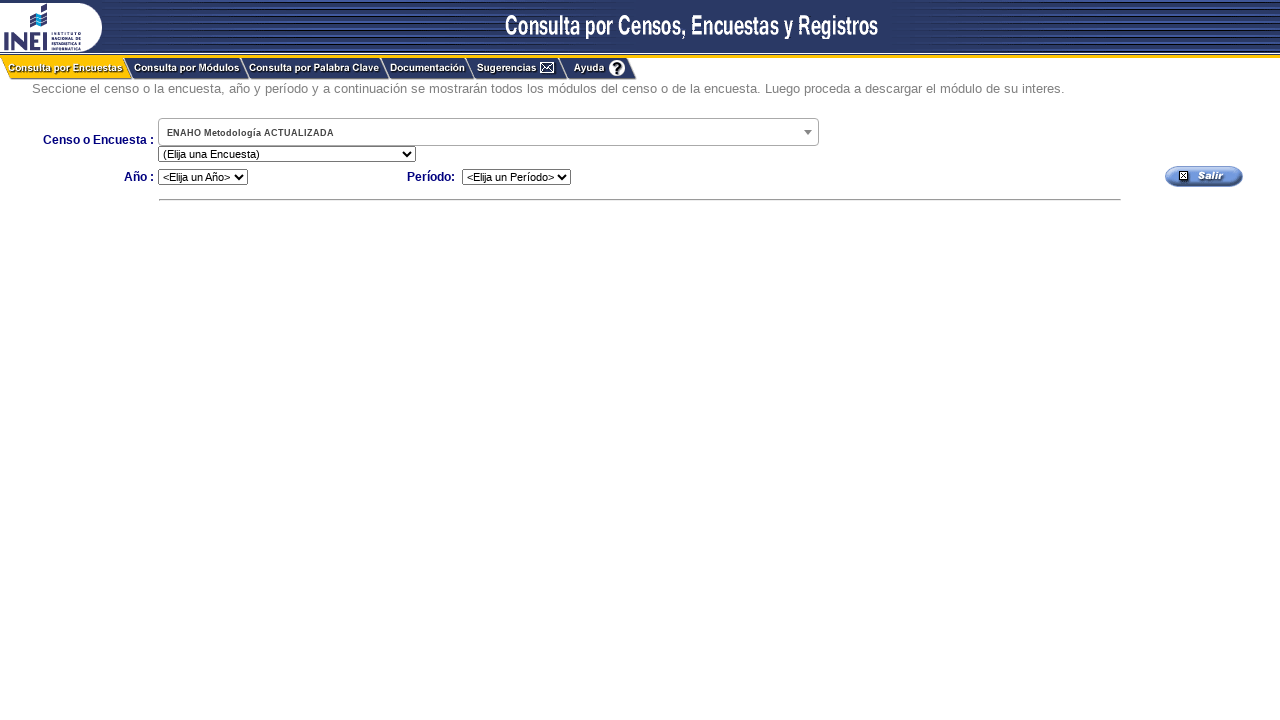

Selected 'Condiciones de Vida y Pobreza - ENAHO' from survey type dropdown on select[name="cmbEncuestaN"]
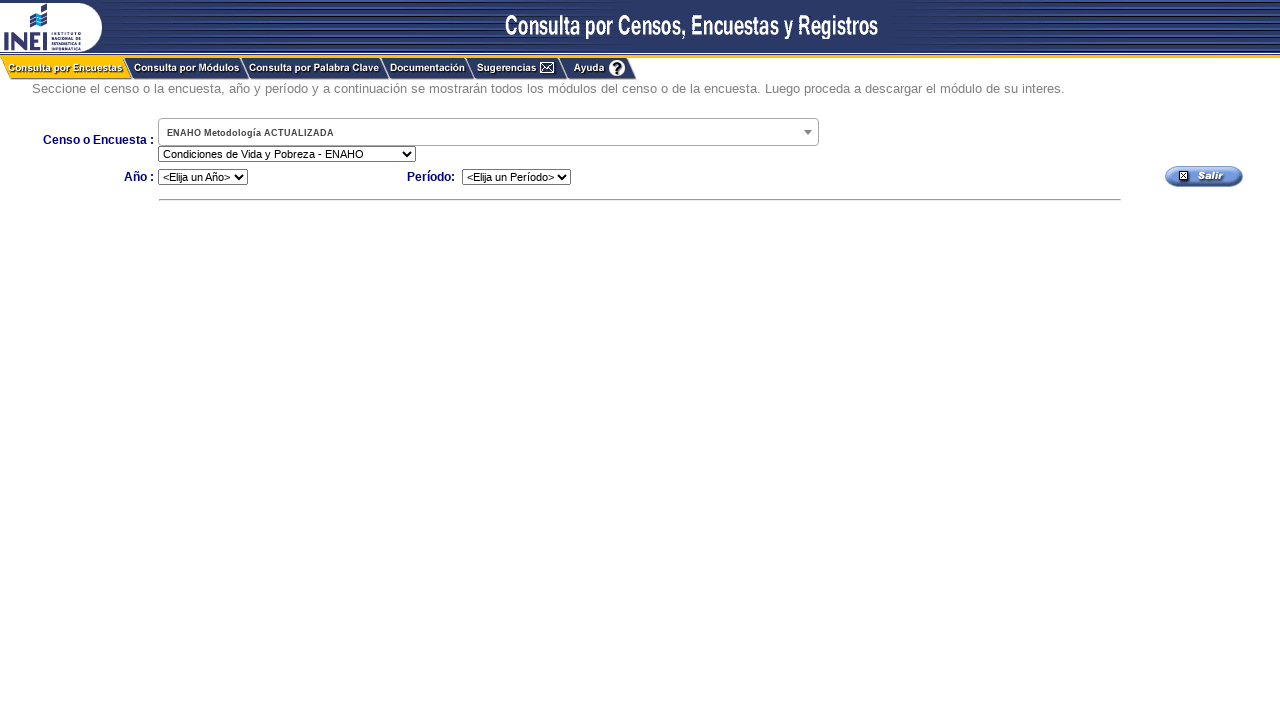

Selected year 2004 from year dropdown on select[name="cmbAnno"]
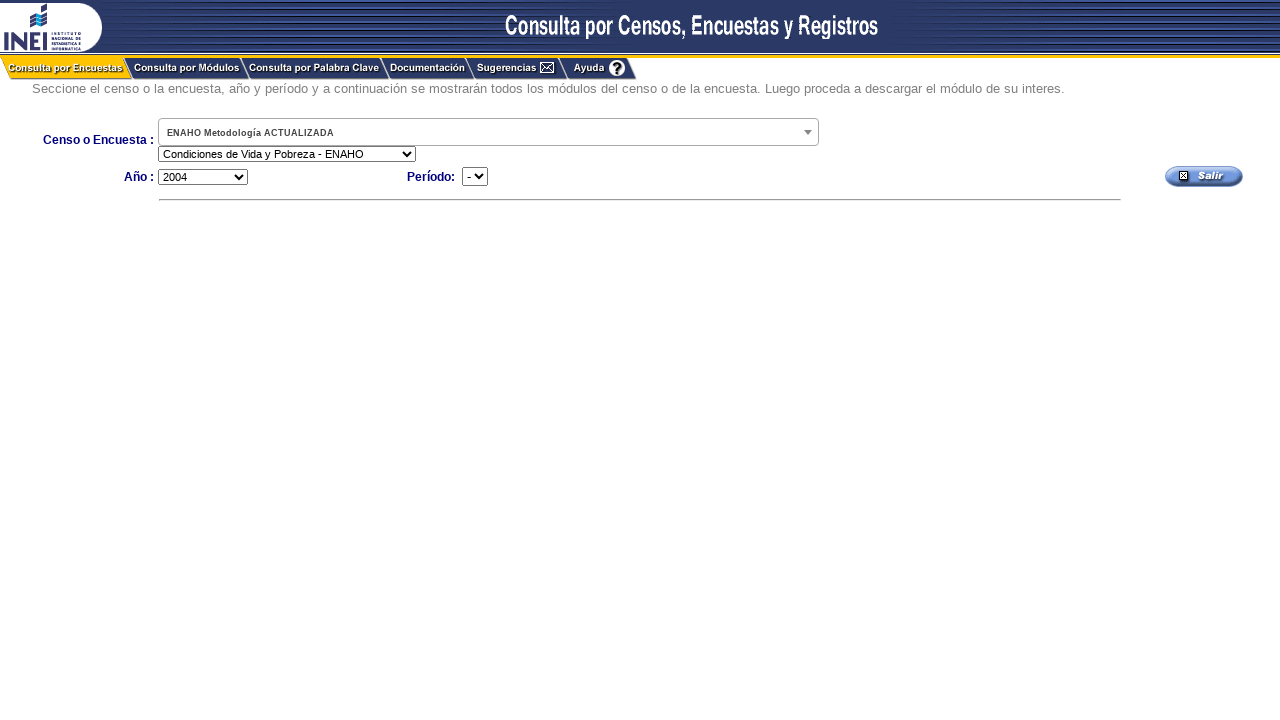

Selected period 55 from period dropdown on select[name="cmbTrimestre"]
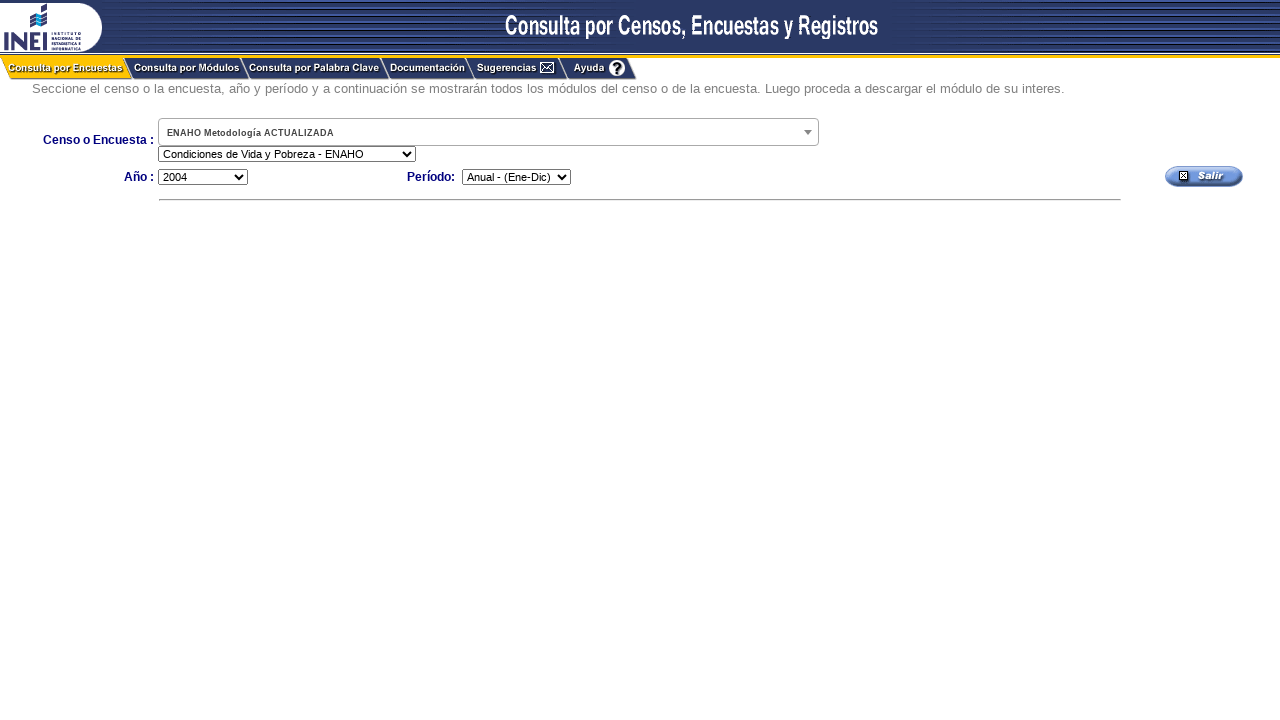

Clicked on results table to view survey data at (640, 382) on table >> internal:has-text="Nro A\u00f1o Per\u00edodo C\u00f3digo"i
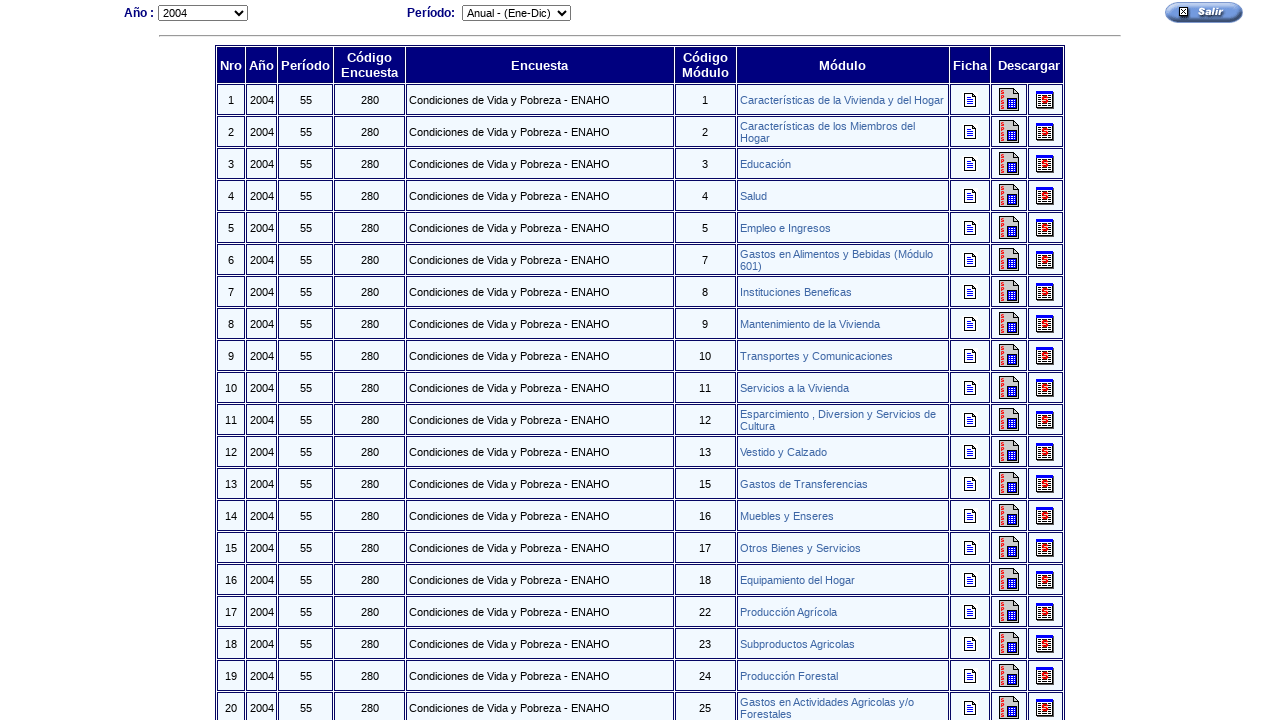

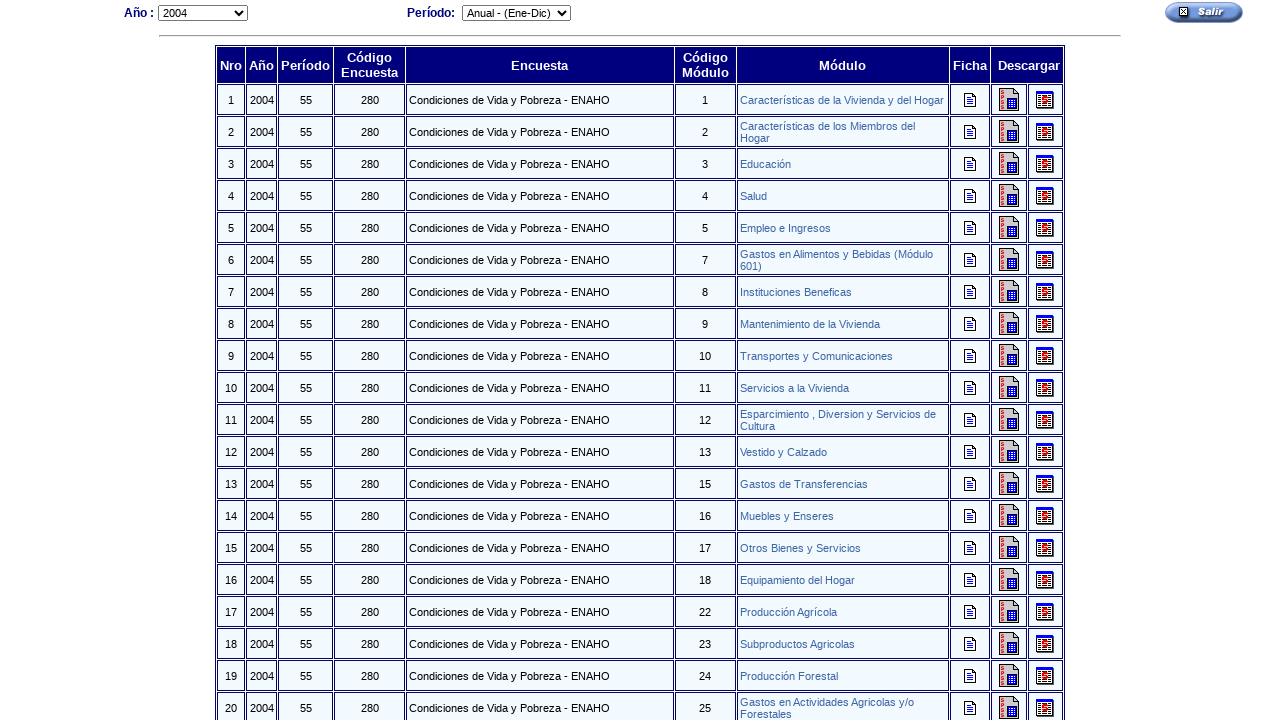